Tests alert functionality by entering a name in an input field, clicking a button to trigger an alert, and accepting the alert dialog

Starting URL: https://rahulshettyacademy.com/AutomationPractice/

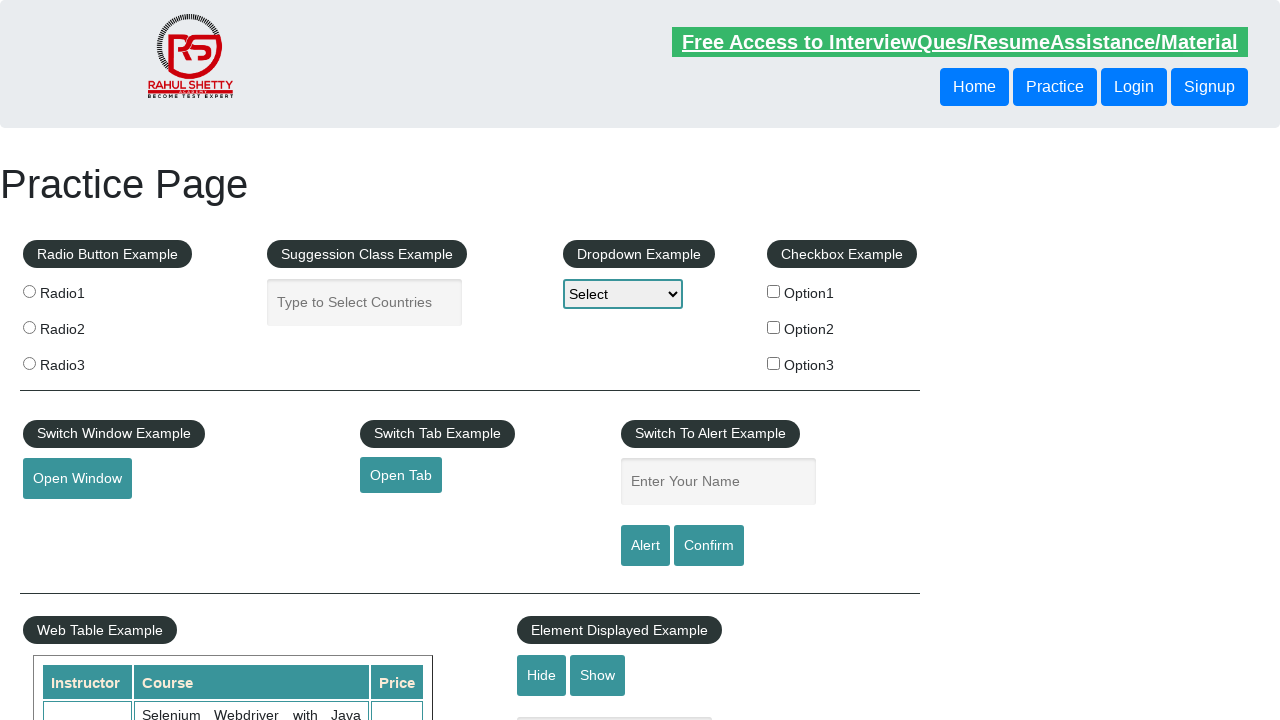

Filled name input field with 'hello' on #name
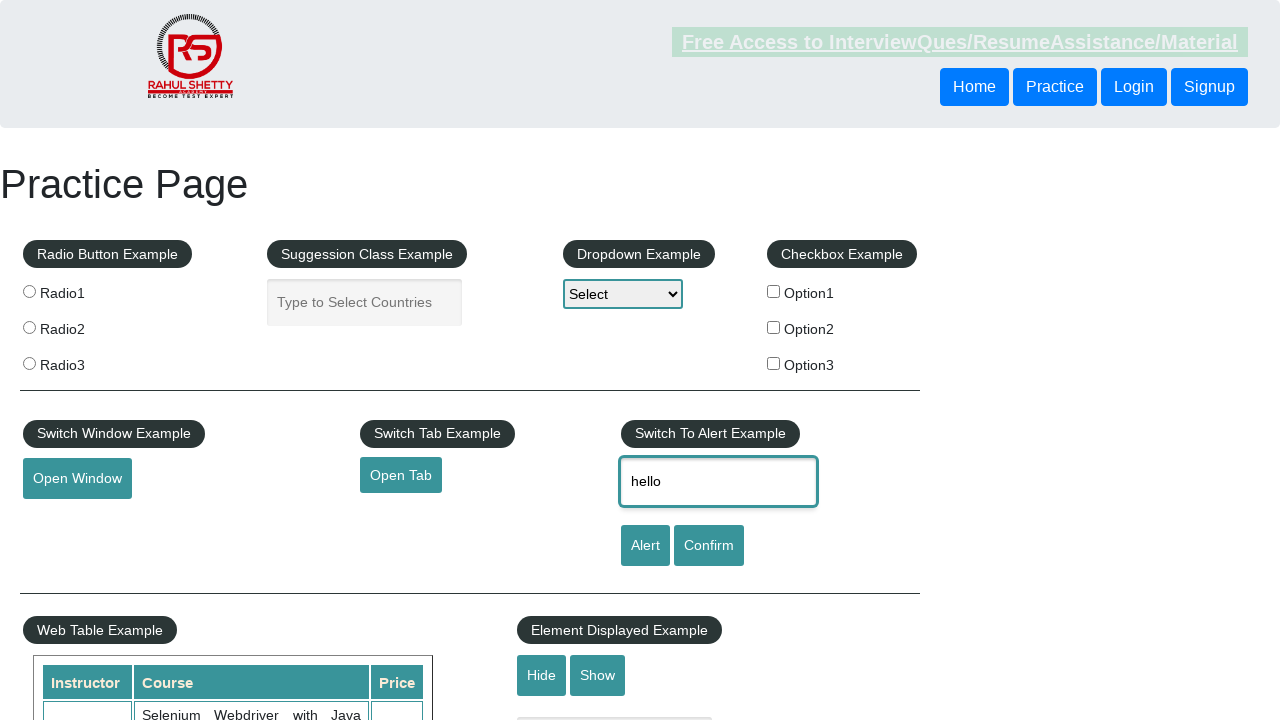

Clicked alert button to trigger alert dialog at (645, 546) on #alertbtn
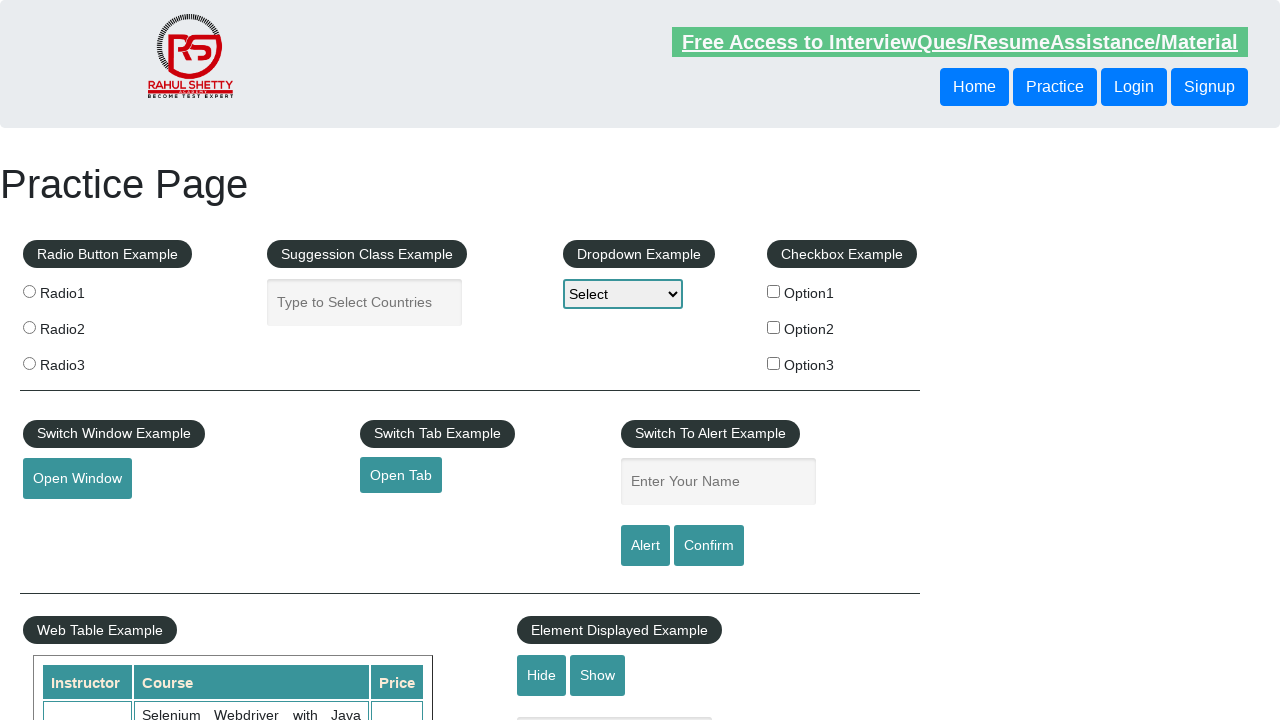

Set up dialog handler to accept alert
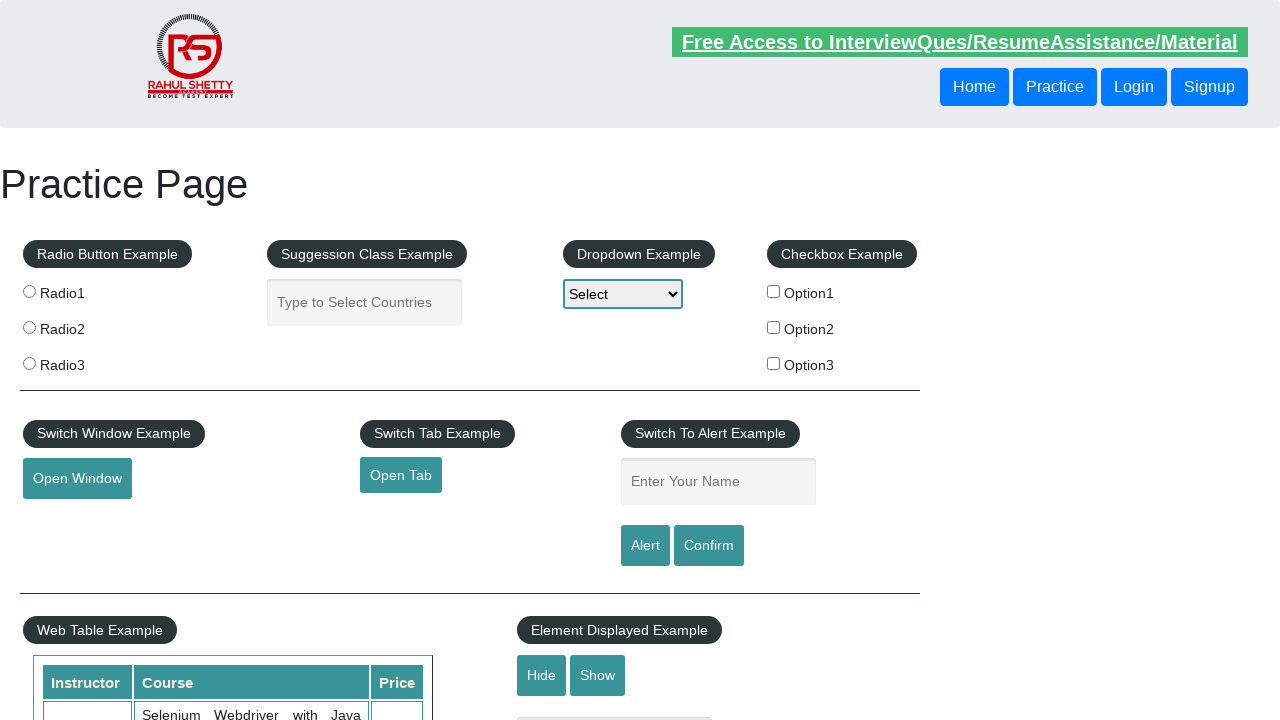

Registered alternative dialog handler function
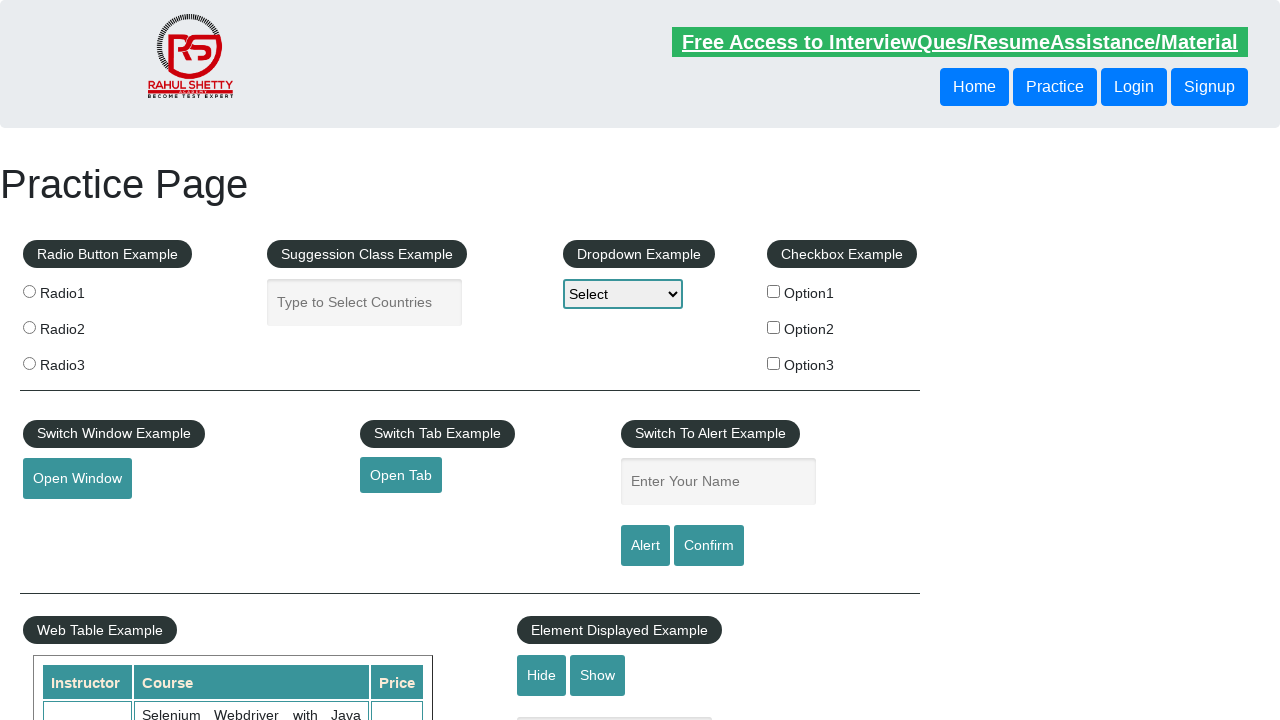

Clicked alert button again to trigger alert with handler at (645, 546) on #alertbtn
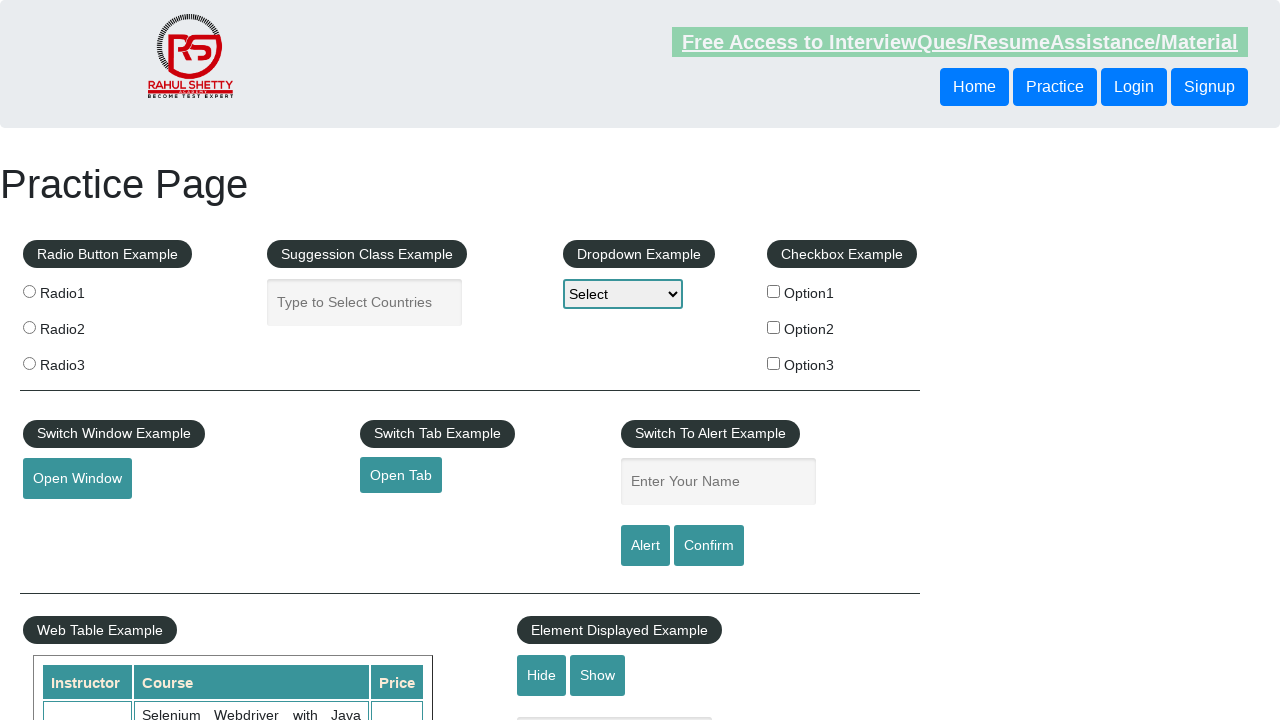

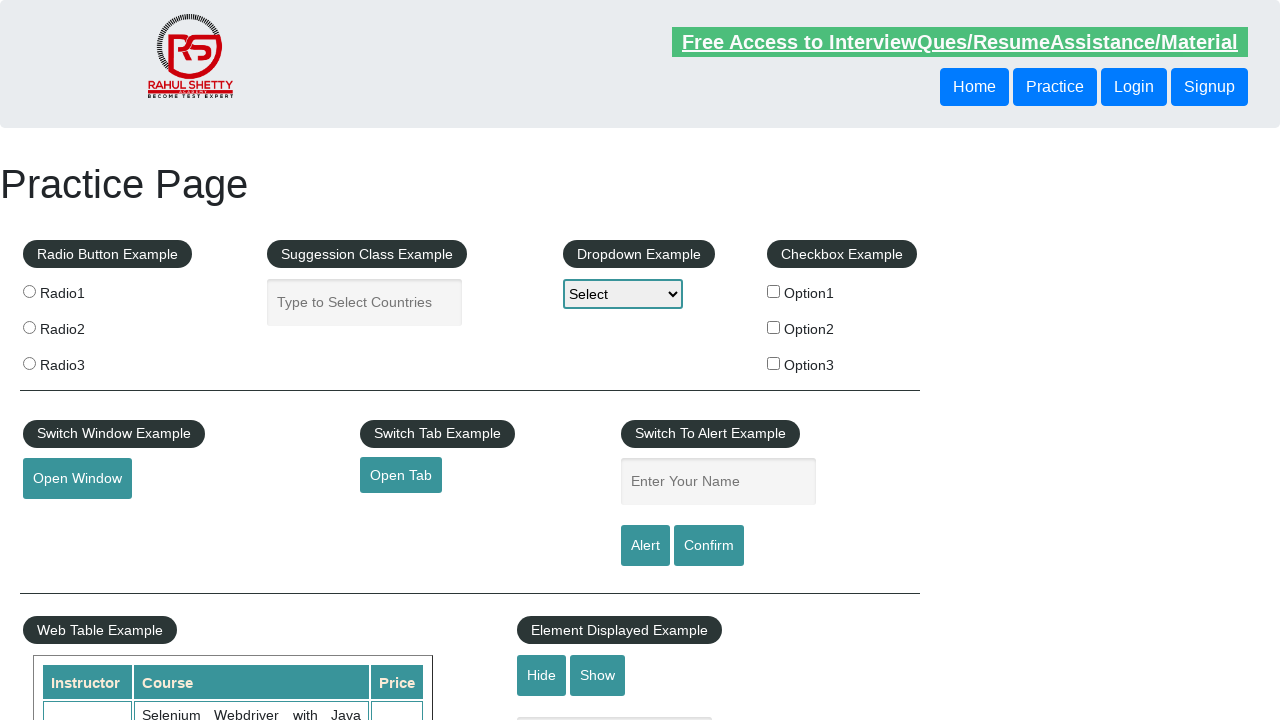